Tests the AngularJS official website by typing into an input field with ng-model binding and verifying that the ng-bind element updates accordingly

Starting URL: https://angularjs.org/

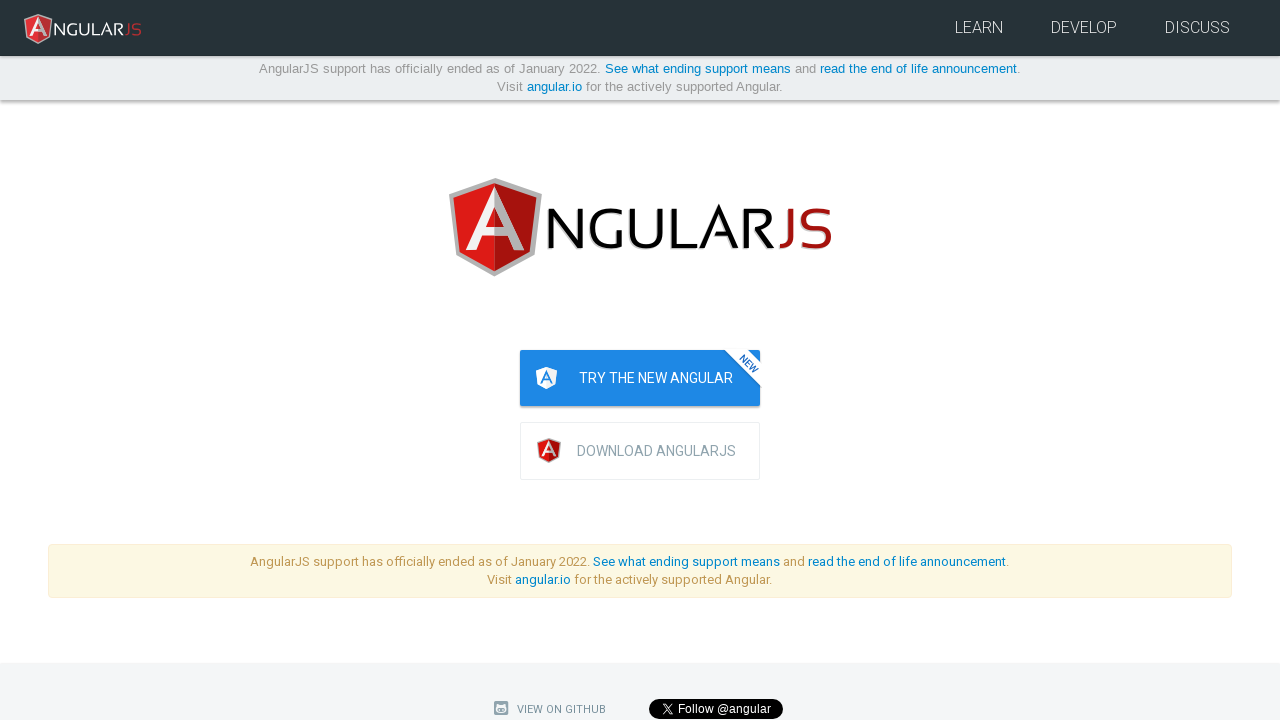

Filled ng-model input field with 'Michael Thompson' on input[ng-model='yourName']
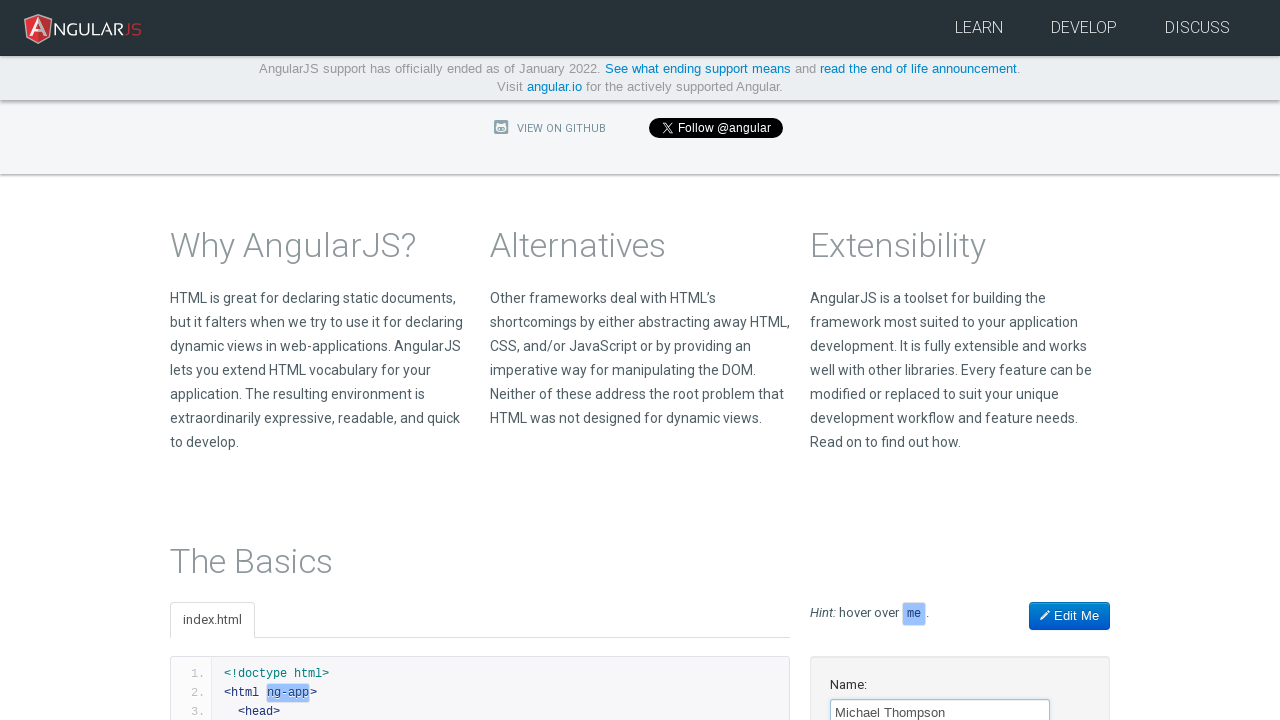

Verified that ng-bind element displays the typed name 'Michael Thompson'
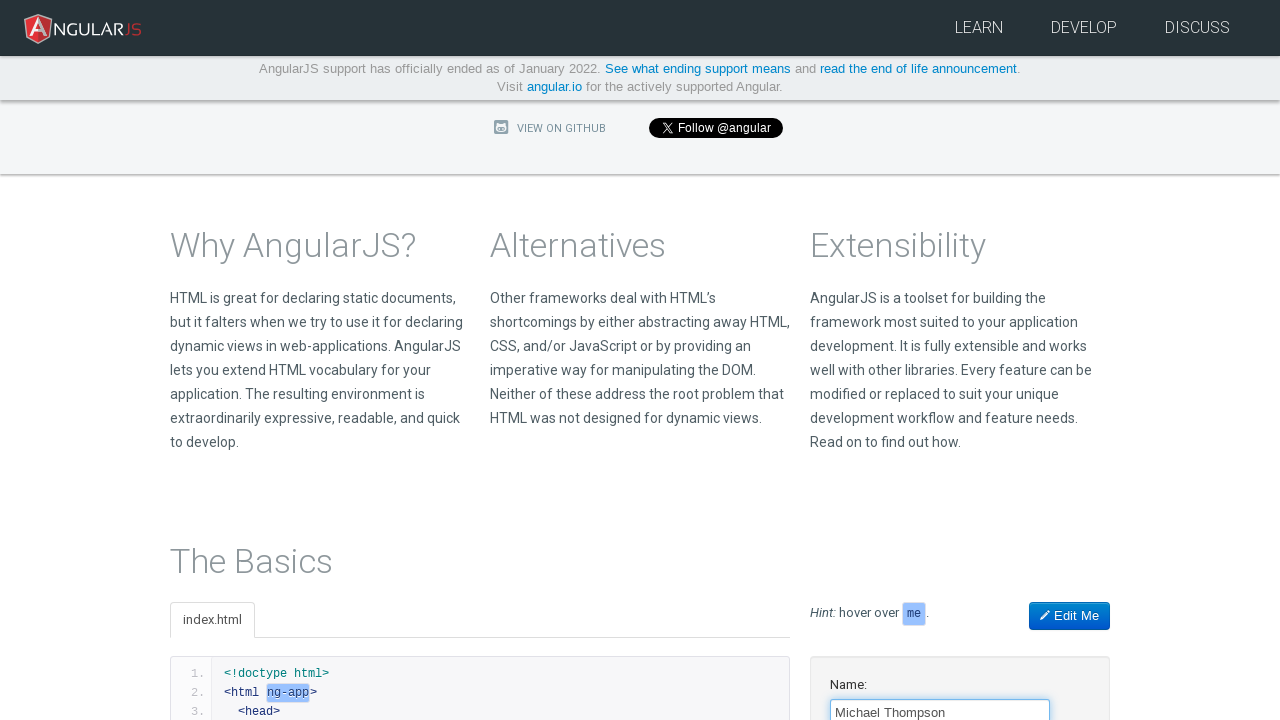

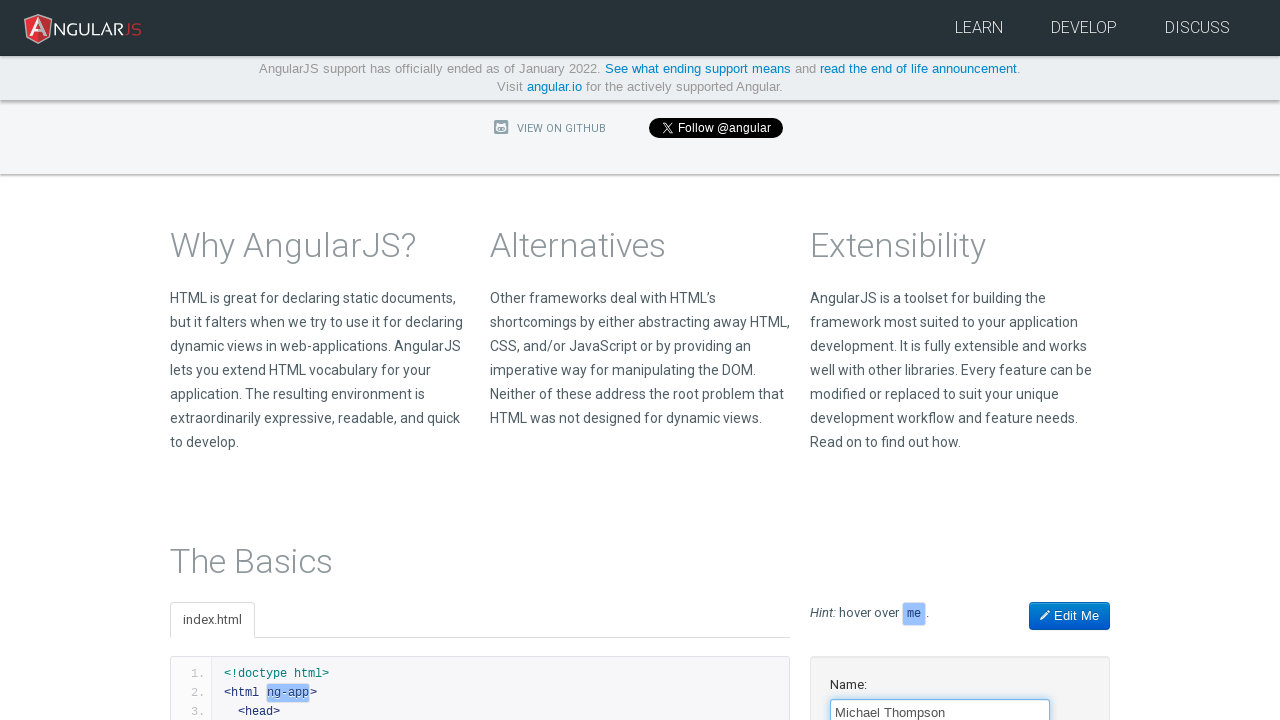